Tests adding a product (iPhone 12) to the shopping cart on a demo e-commerce site and verifies the cart displays the correct item

Starting URL: https://bstackdemo.com/

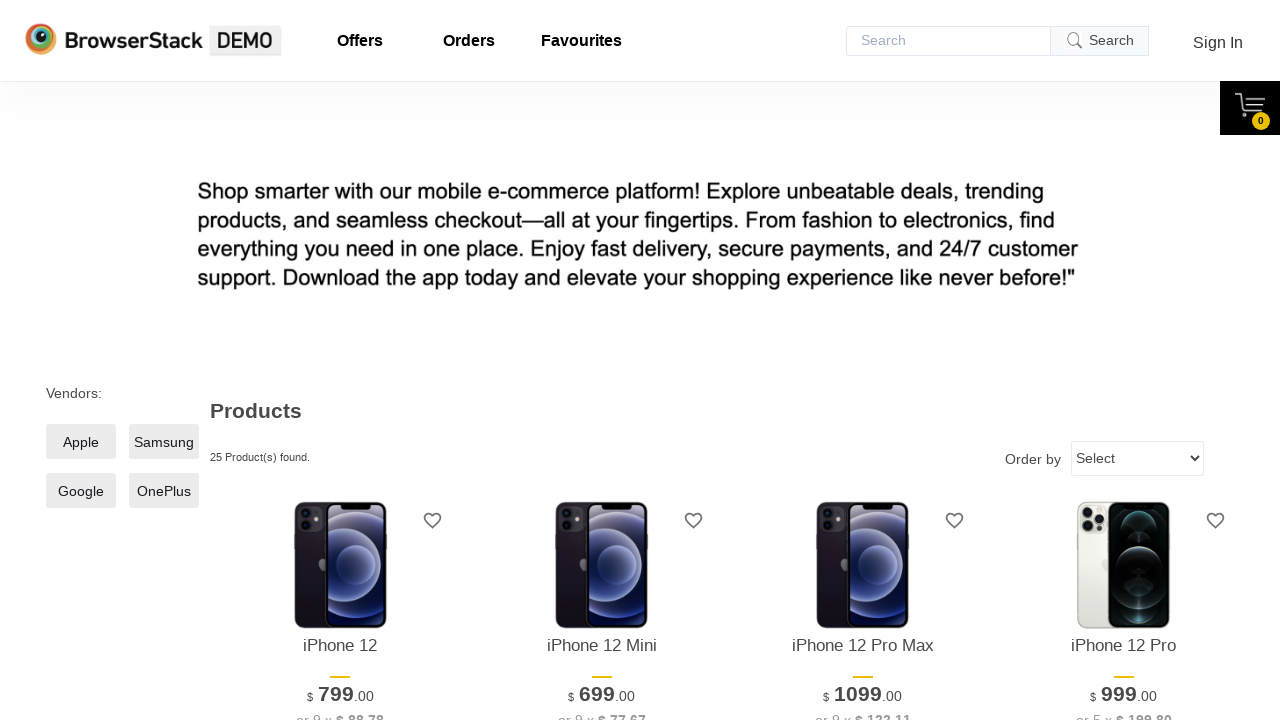

Page loaded and title verified to contain 'StackDemo'
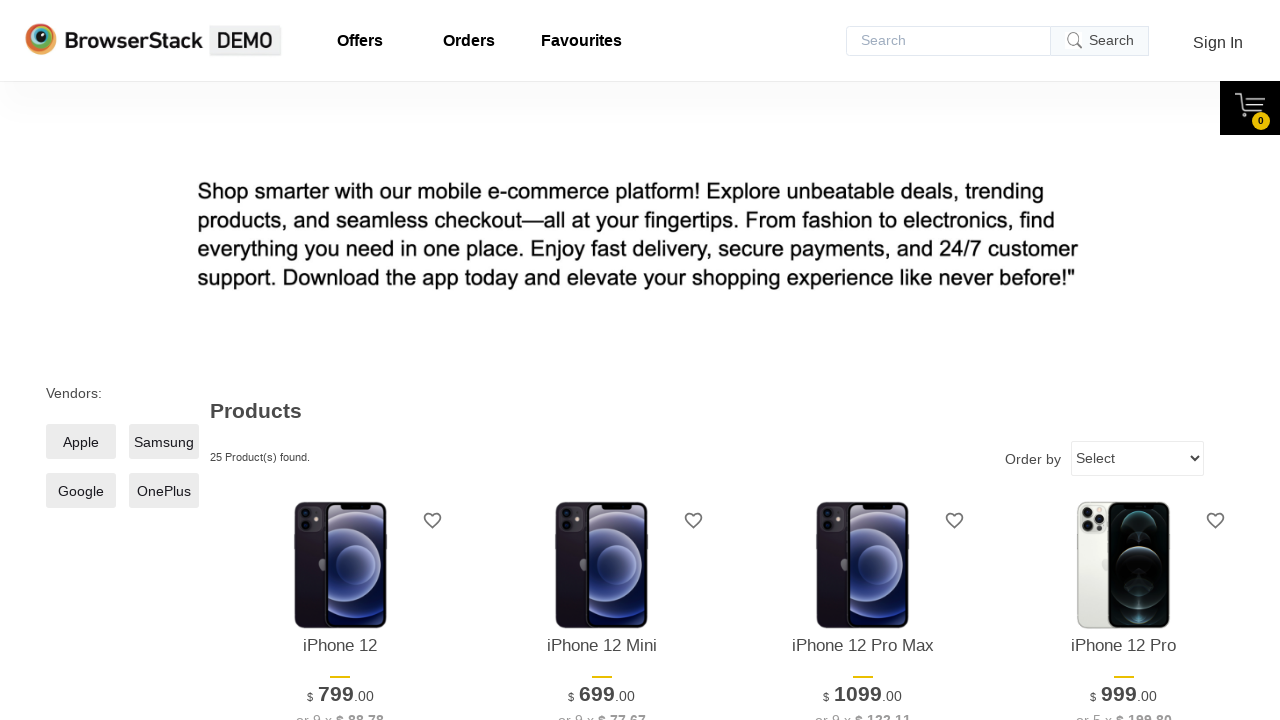

iPhone 12 product element found on page
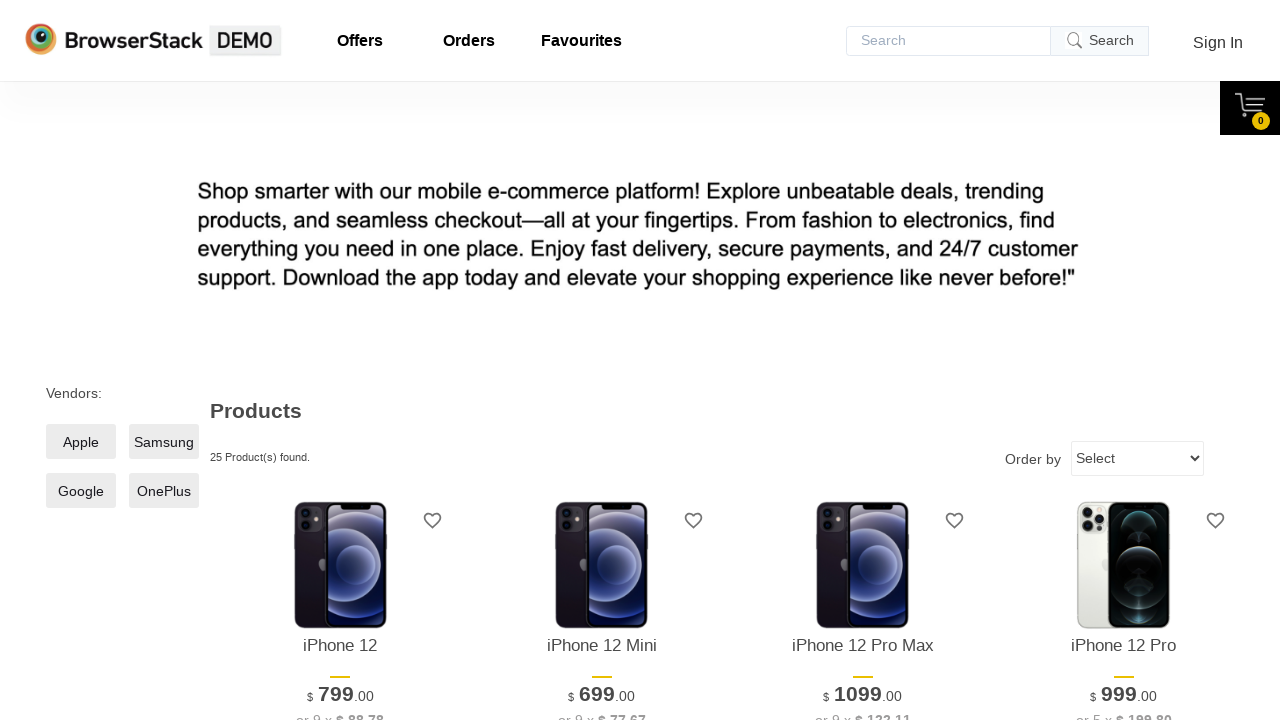

Retrieved product name: 'iPhone 12'
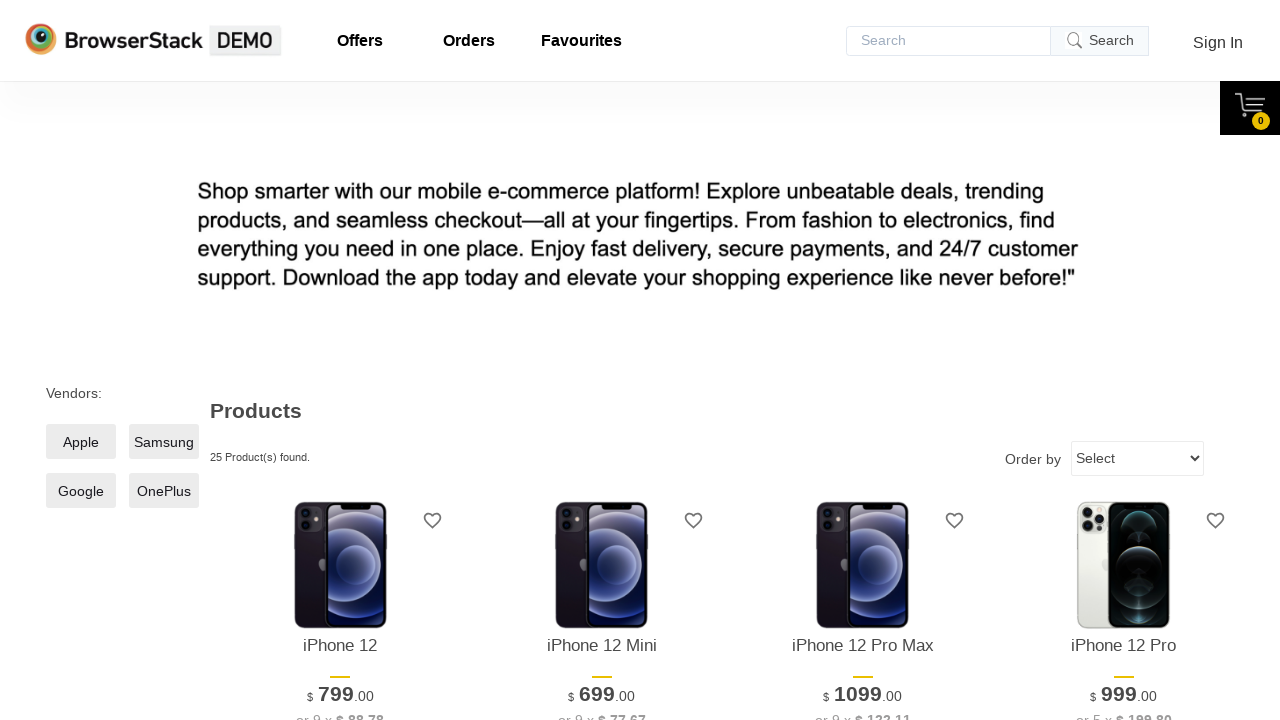

Clicked 'Add to cart' button for iPhone 12 at (340, 361) on xpath=//*[@id="1"]/div[4]
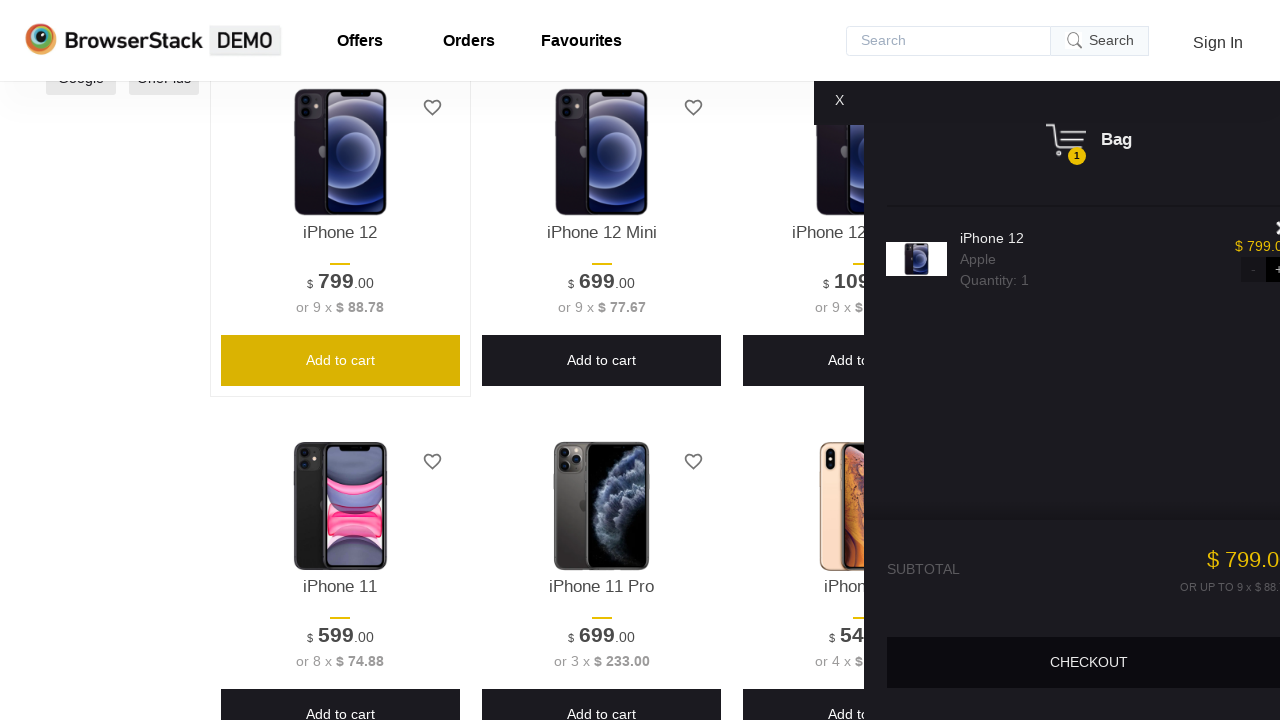

Shopping cart pane became visible
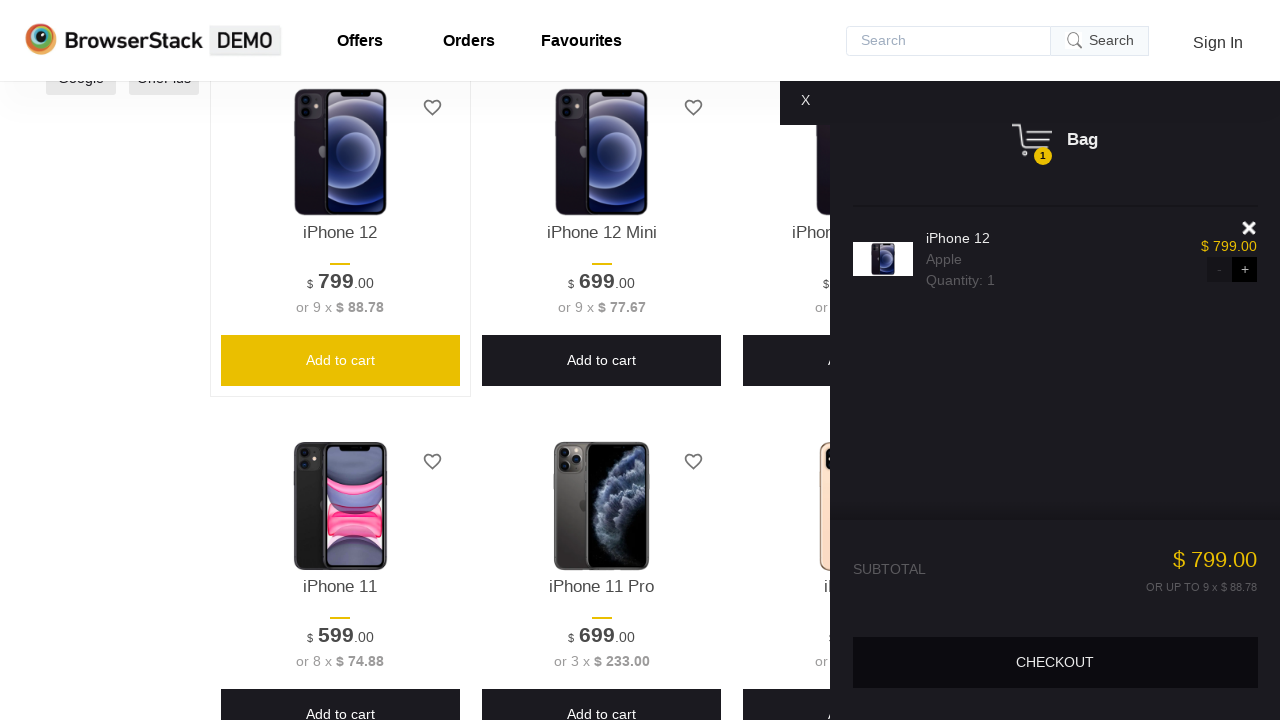

Product name element in cart became visible
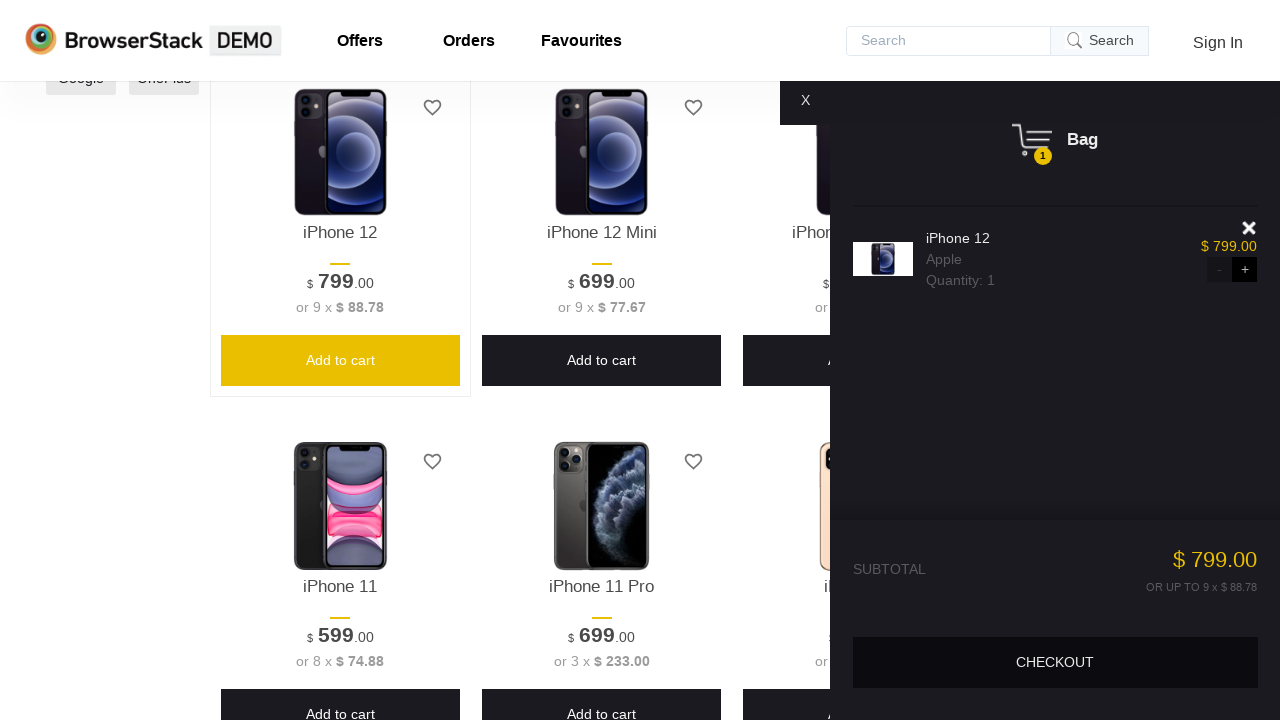

Retrieved cart product name: 'iPhone 12'
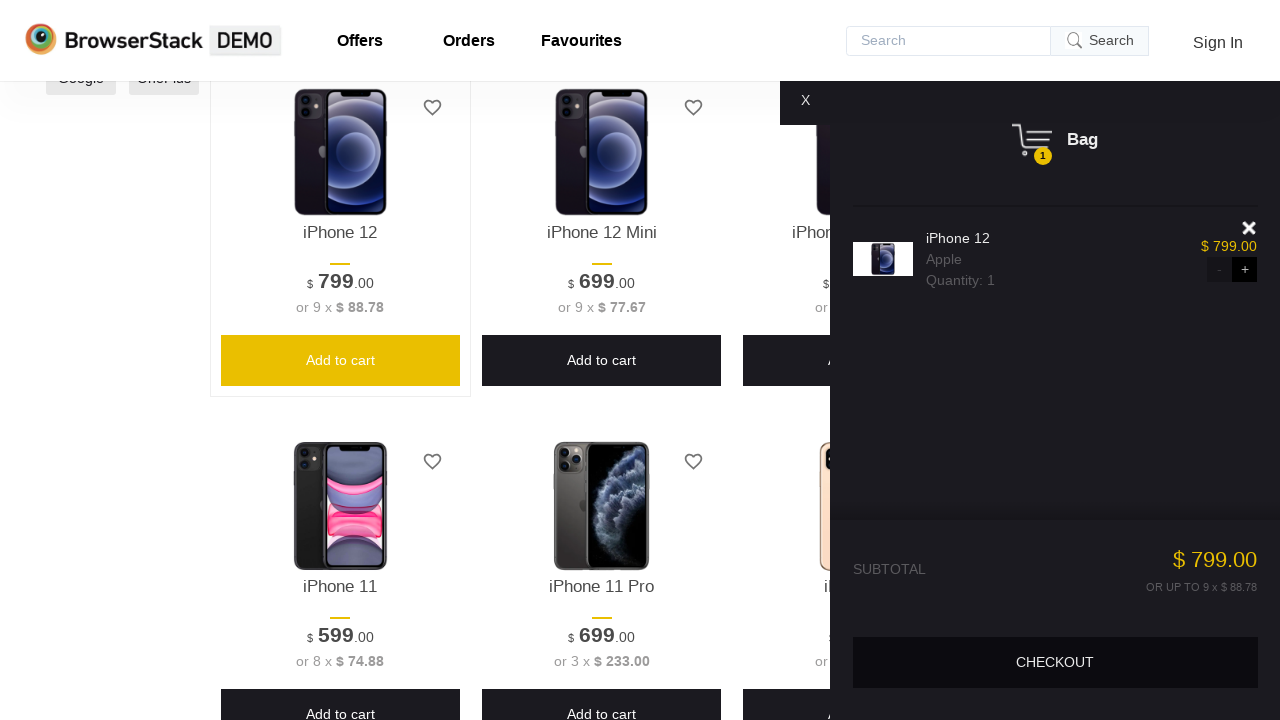

Verified cart contains correct product: 'iPhone 12' matches 'iPhone 12'
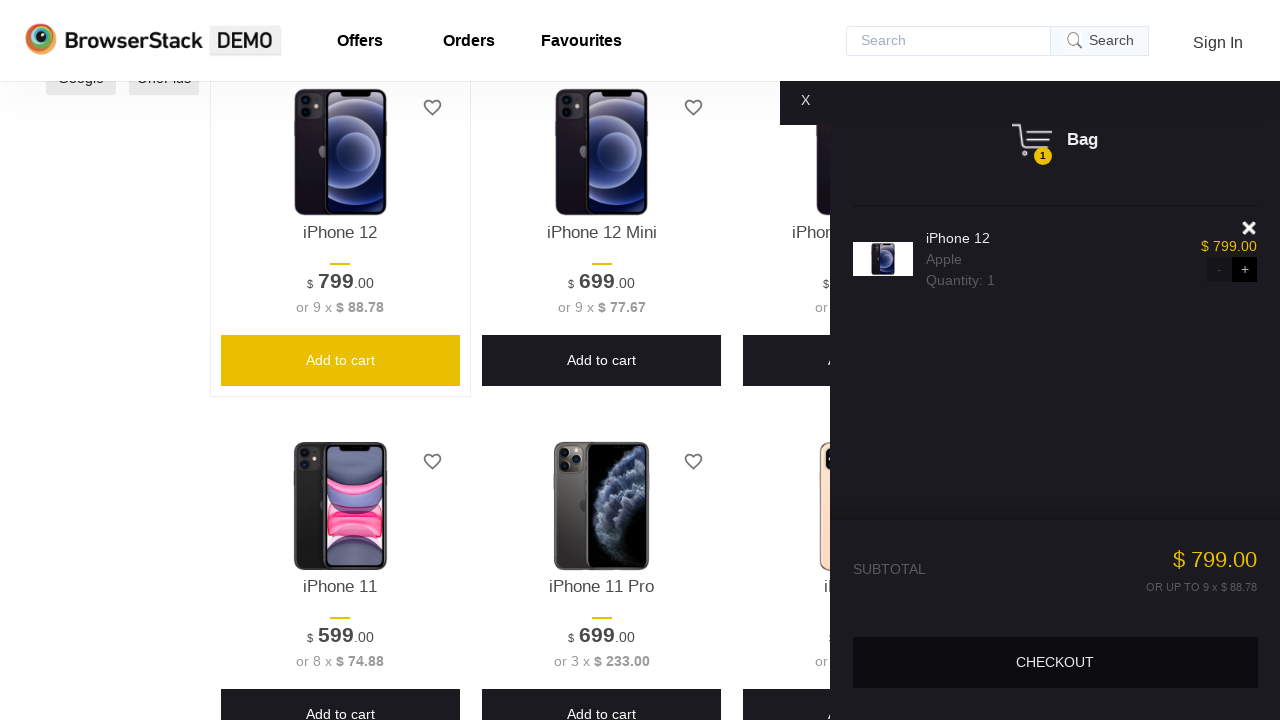

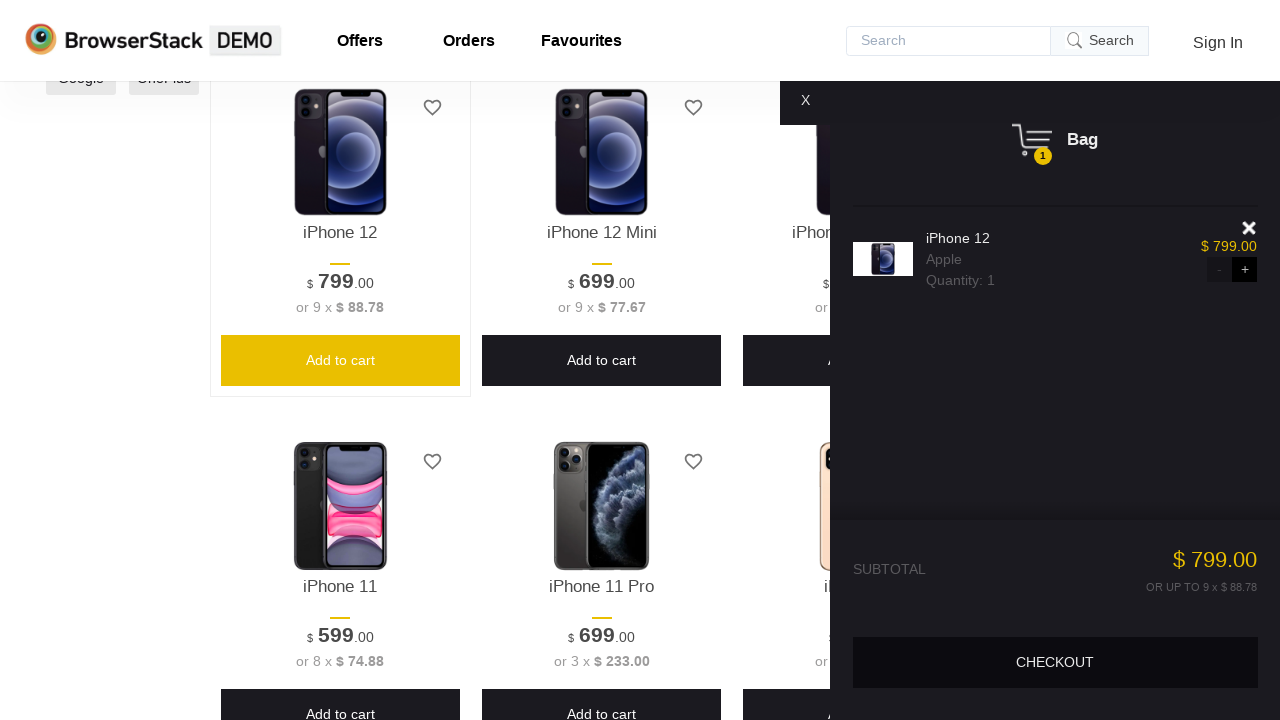